Tests state dropdown functionality by selecting multiple states (Illinois, Virginia, California) and verifying the final selection is California

Starting URL: http://practice.cydeo.com/dropdown

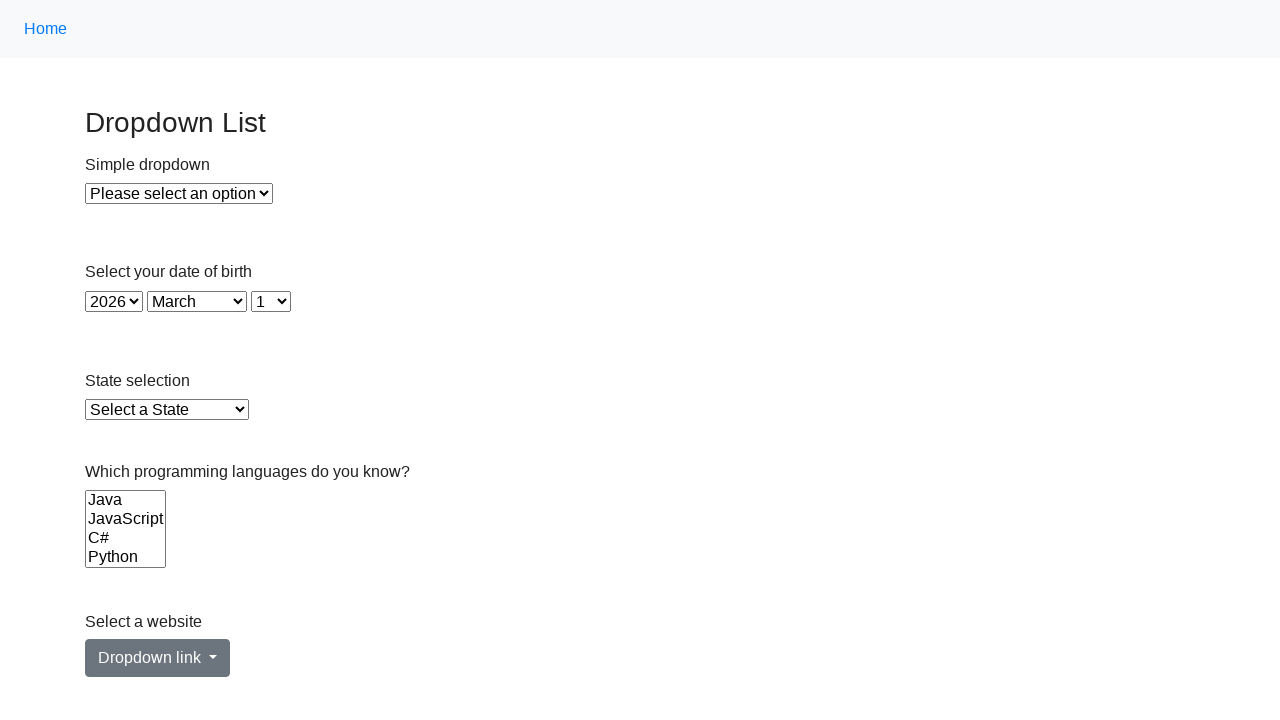

Selected Illinois from state dropdown by visible text on #state
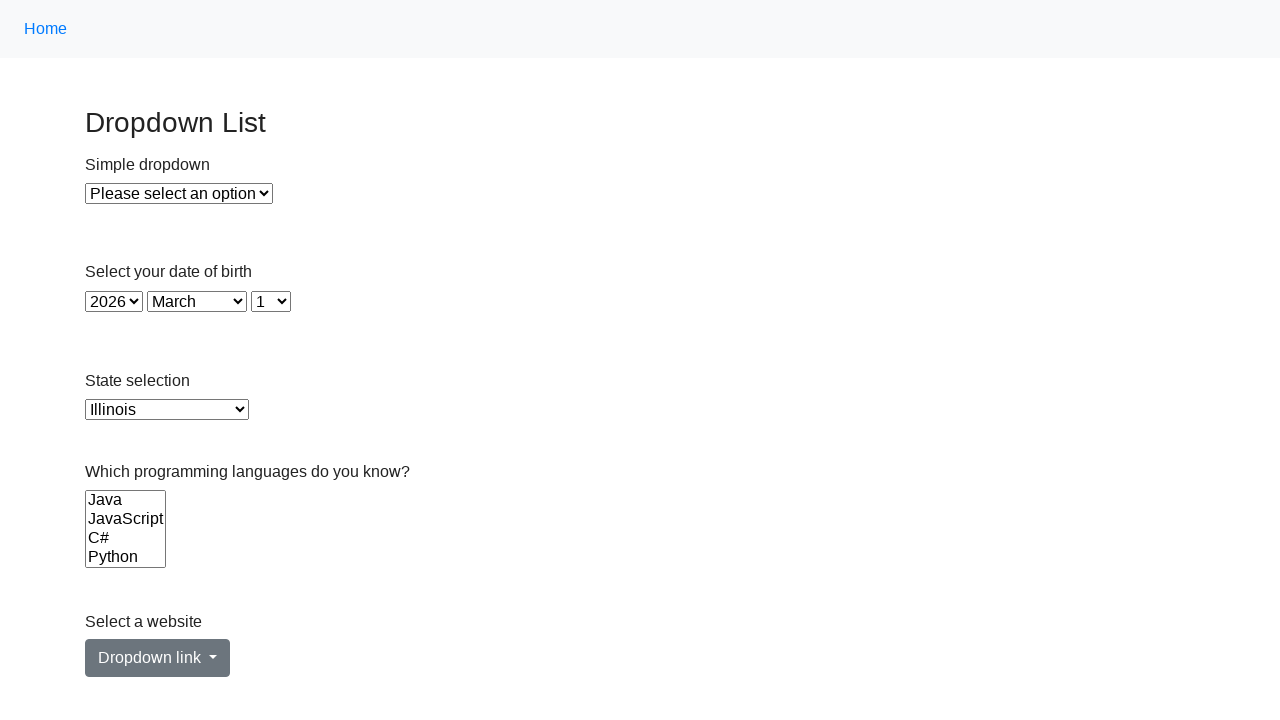

Selected Virginia from state dropdown by value on #state
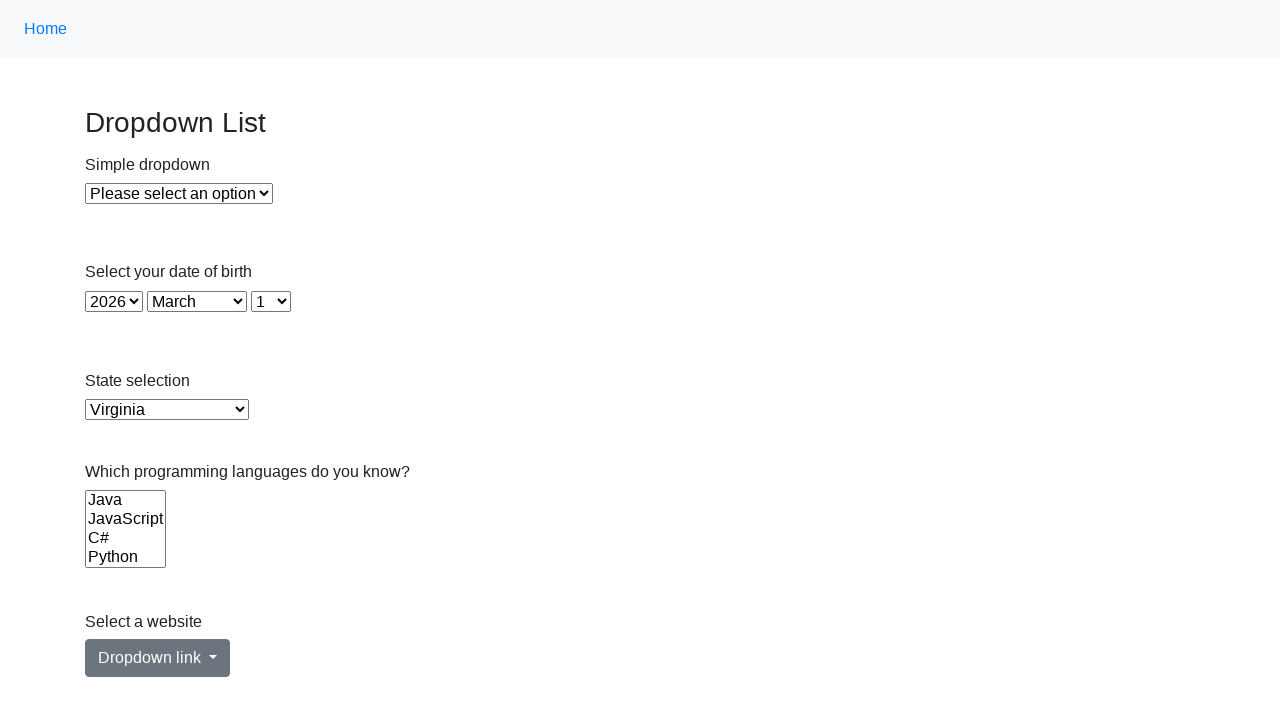

Selected California from state dropdown by visible text on #state
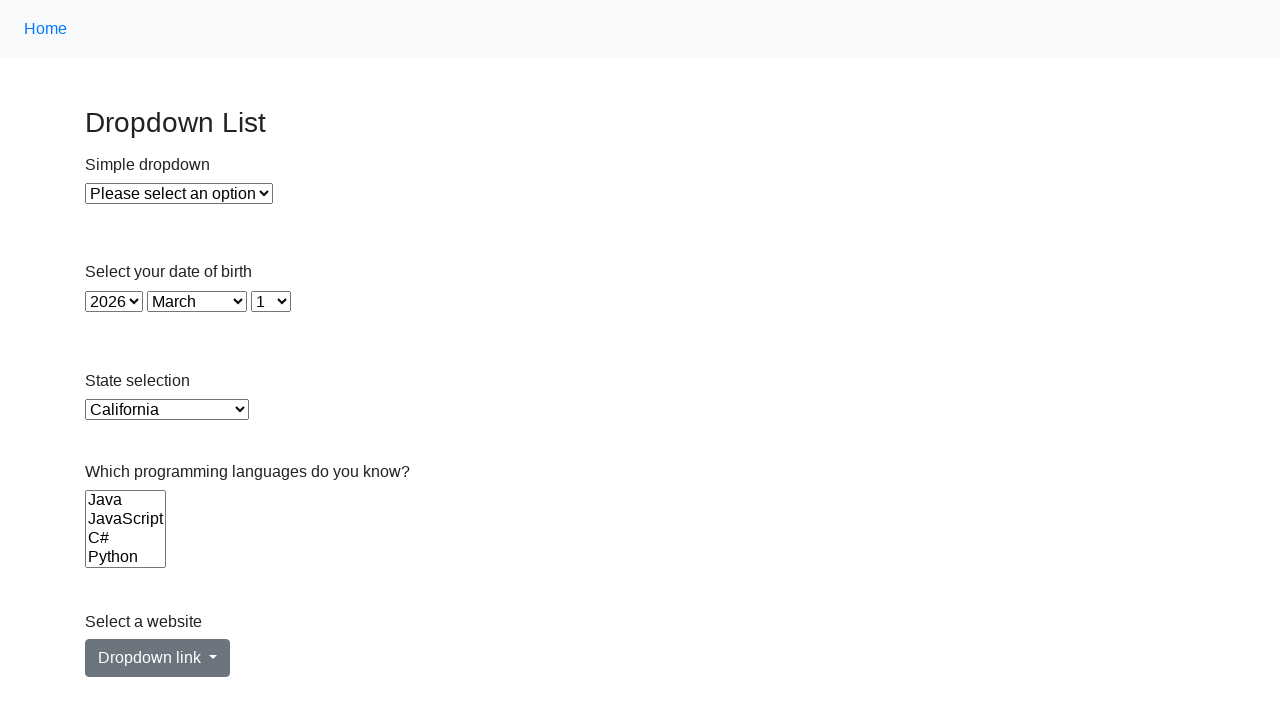

Retrieved current state dropdown selection value
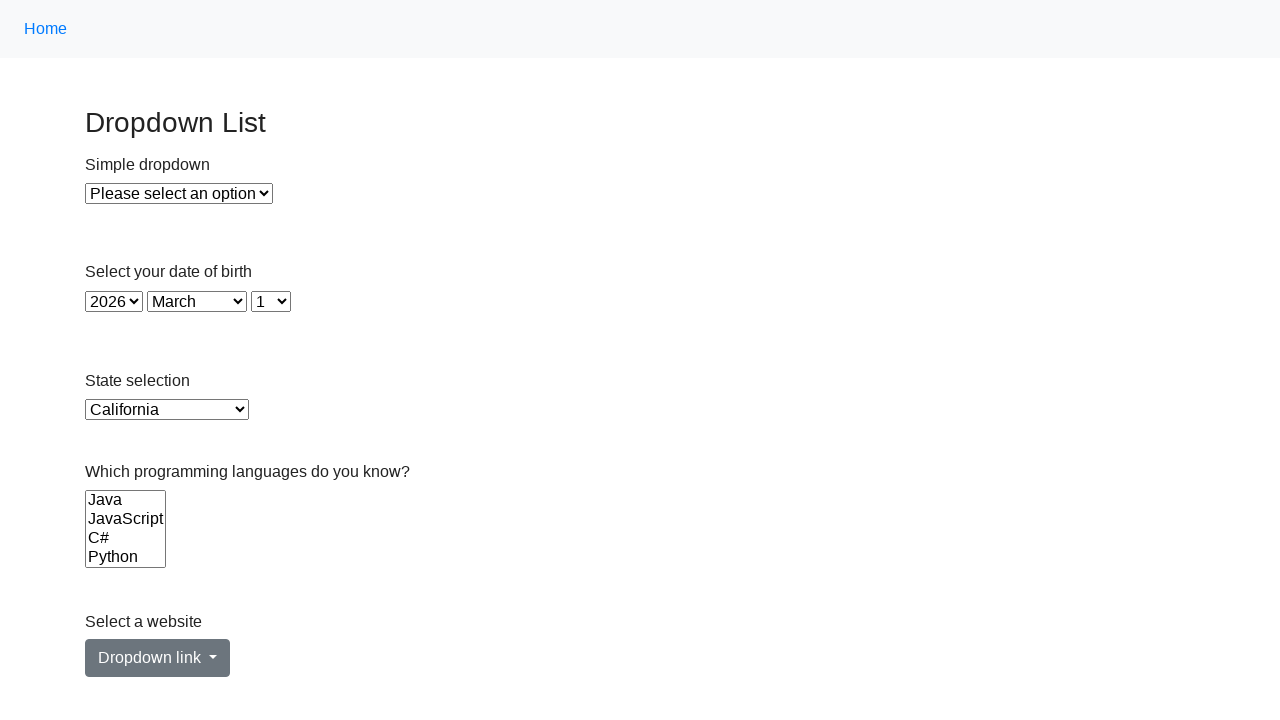

Verified that California (CA) is the final selected state
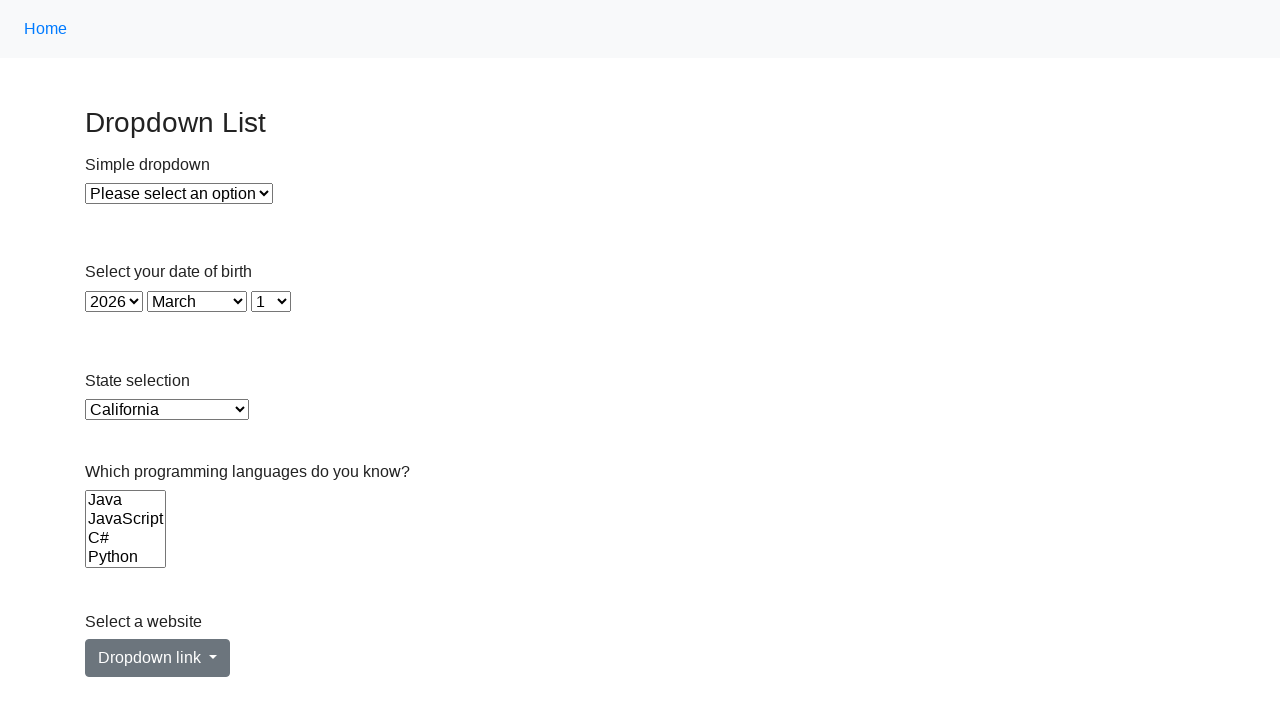

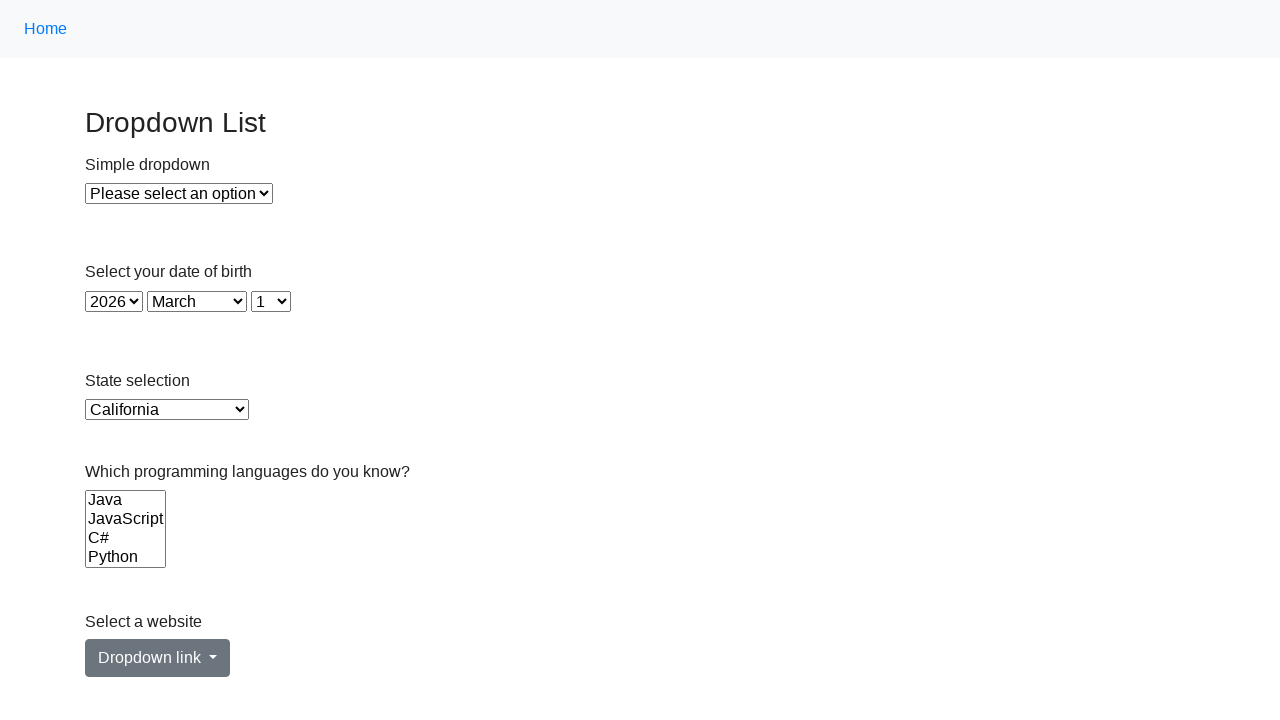